Navigates to Google signup page, clicks on the Privacy link to open a new window, and switches to that new window

Starting URL: https://accounts.google.com/signup/v2/webcreateaccount?flowName=GlifWebSignIn&flowEntry=SignUp

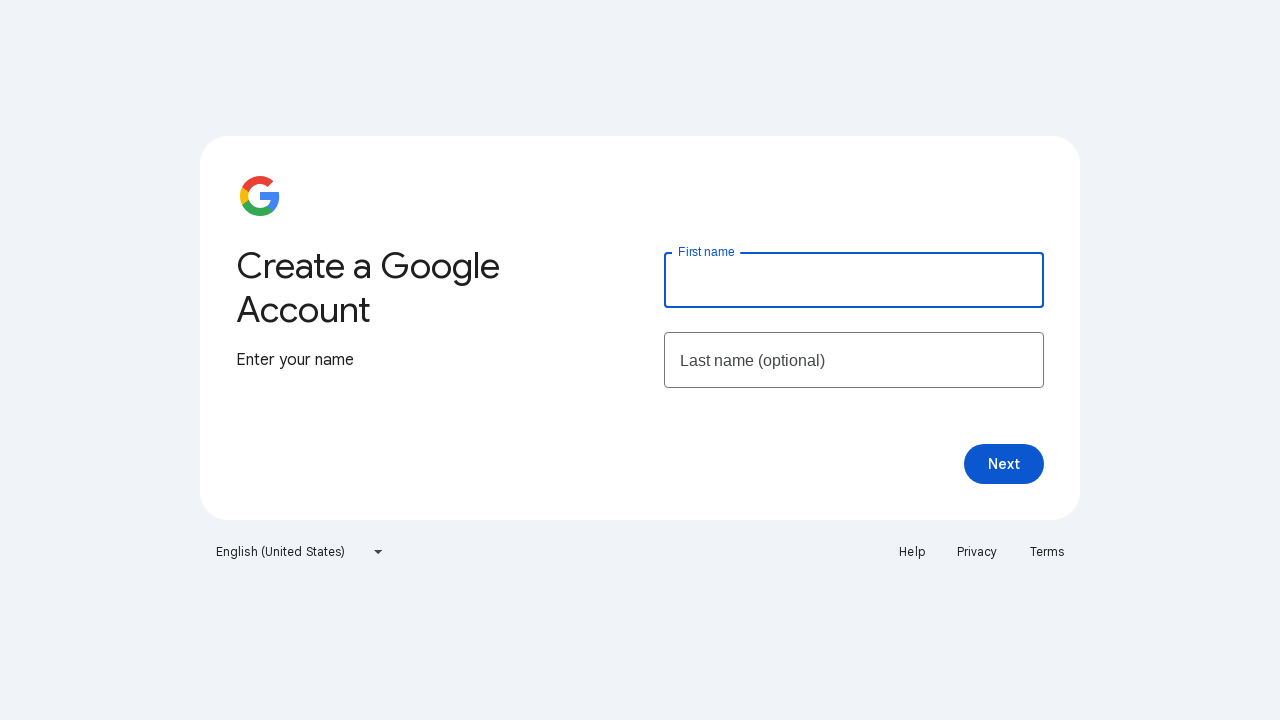

Navigated to Google signup page
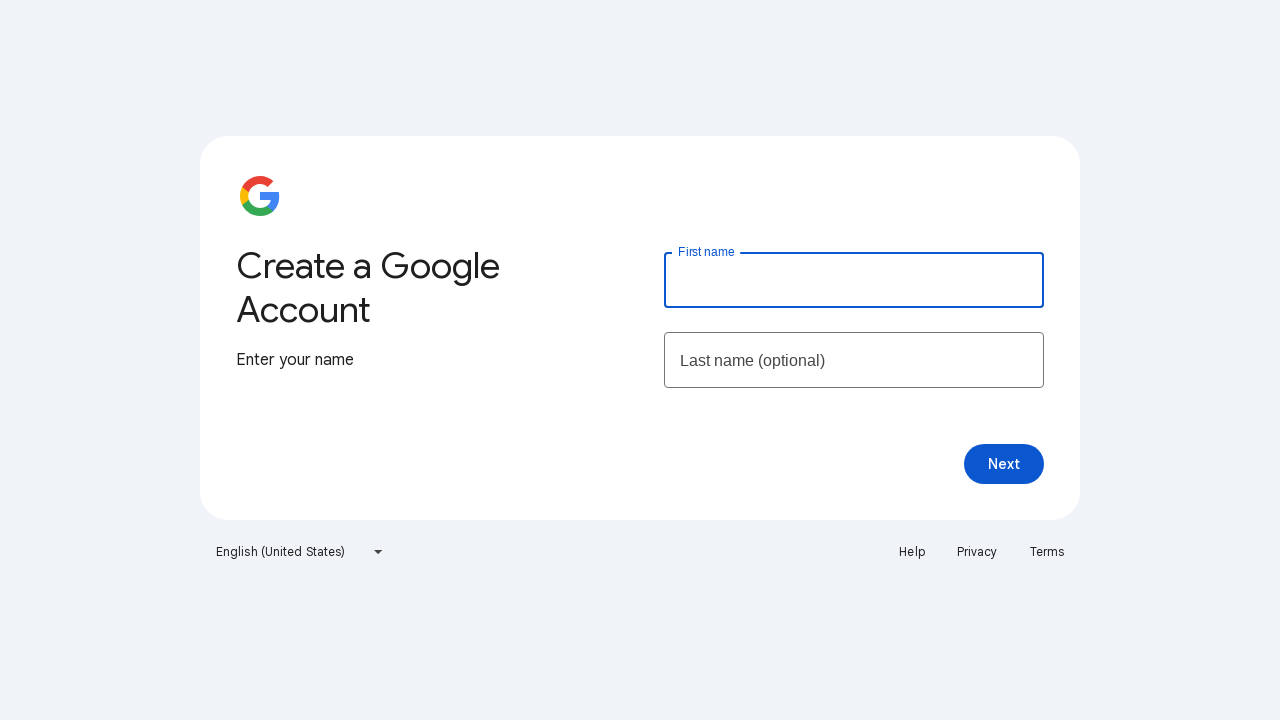

Clicked Privacy link to open new window at (977, 552) on xpath=//a[contains(text(),'Privacy')]
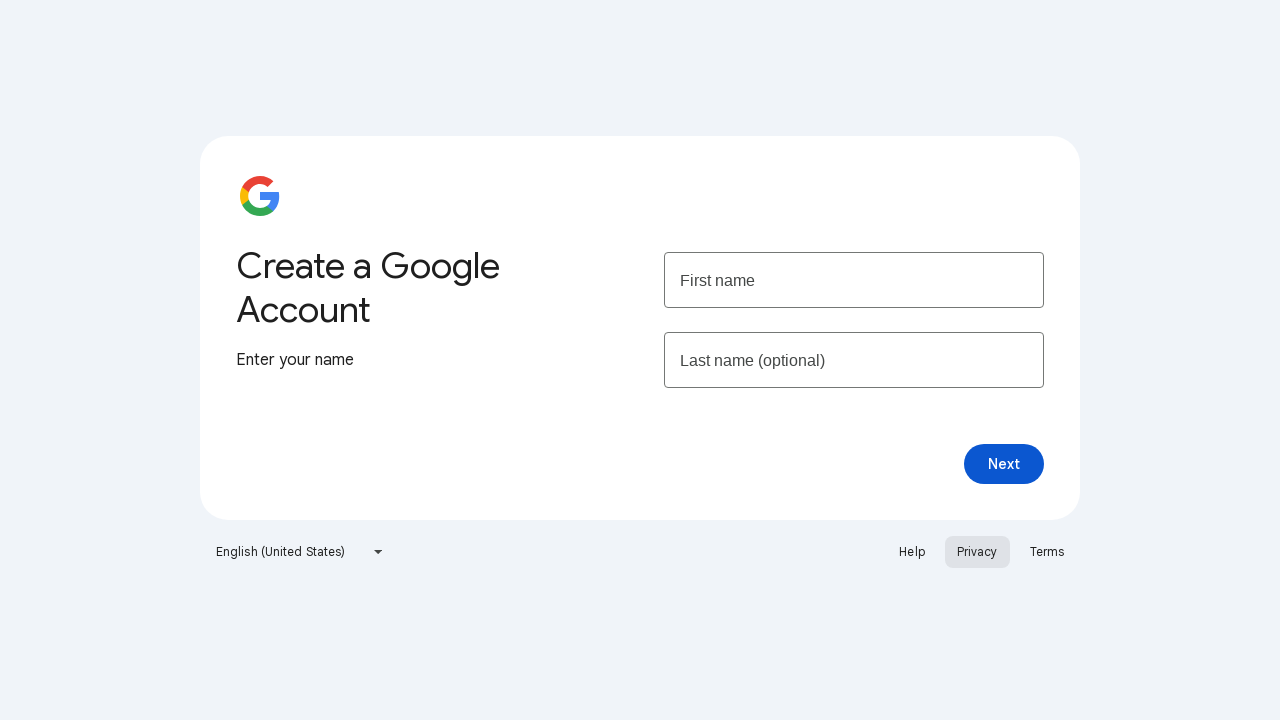

New Privacy window opened and captured
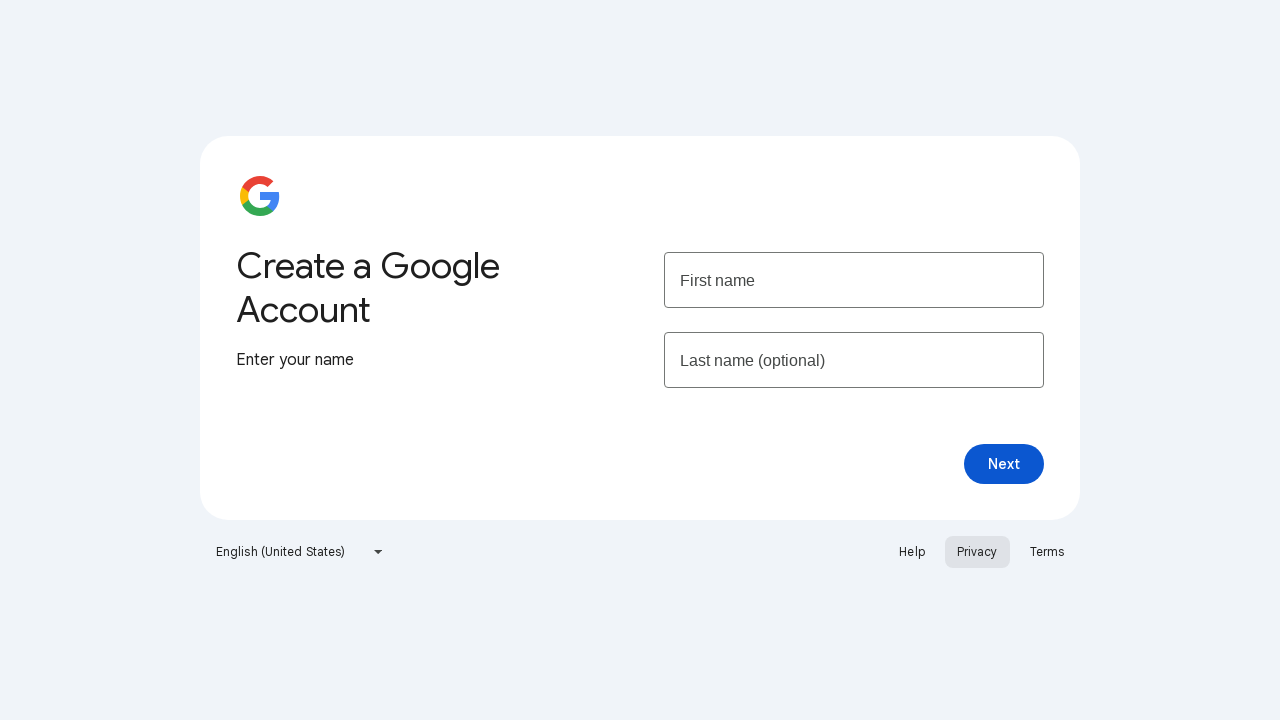

Switched context to Privacy page
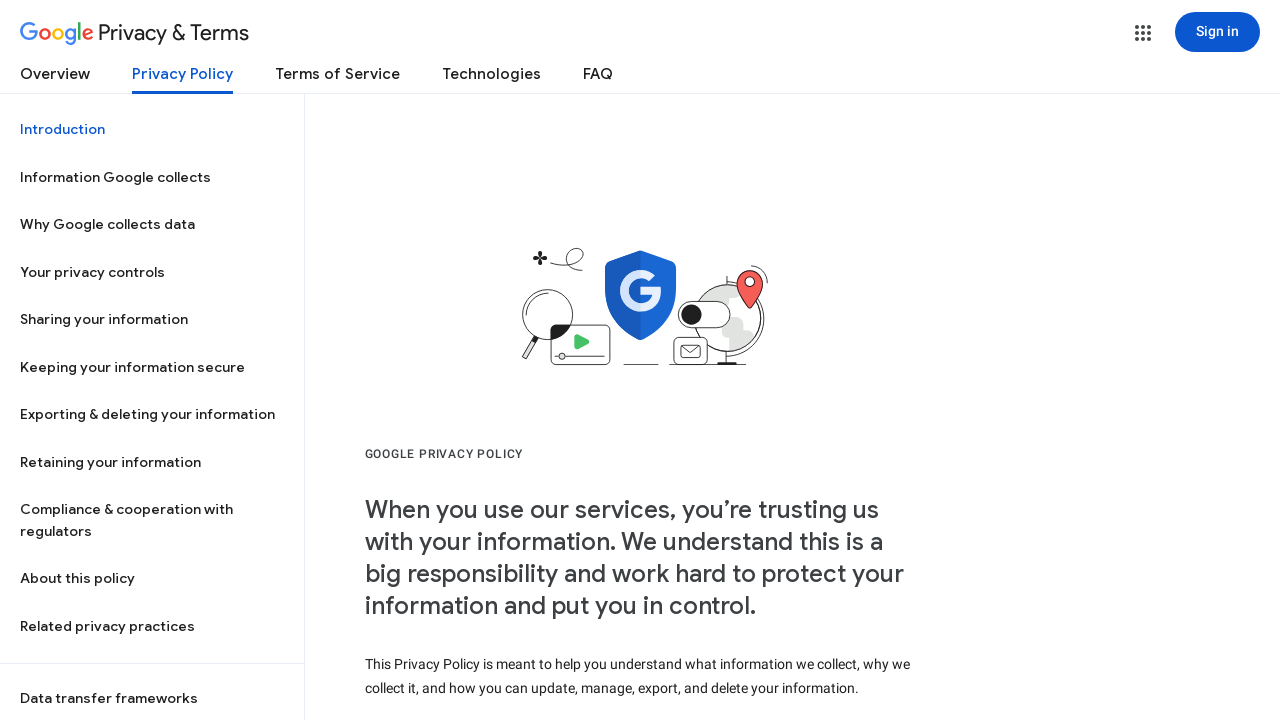

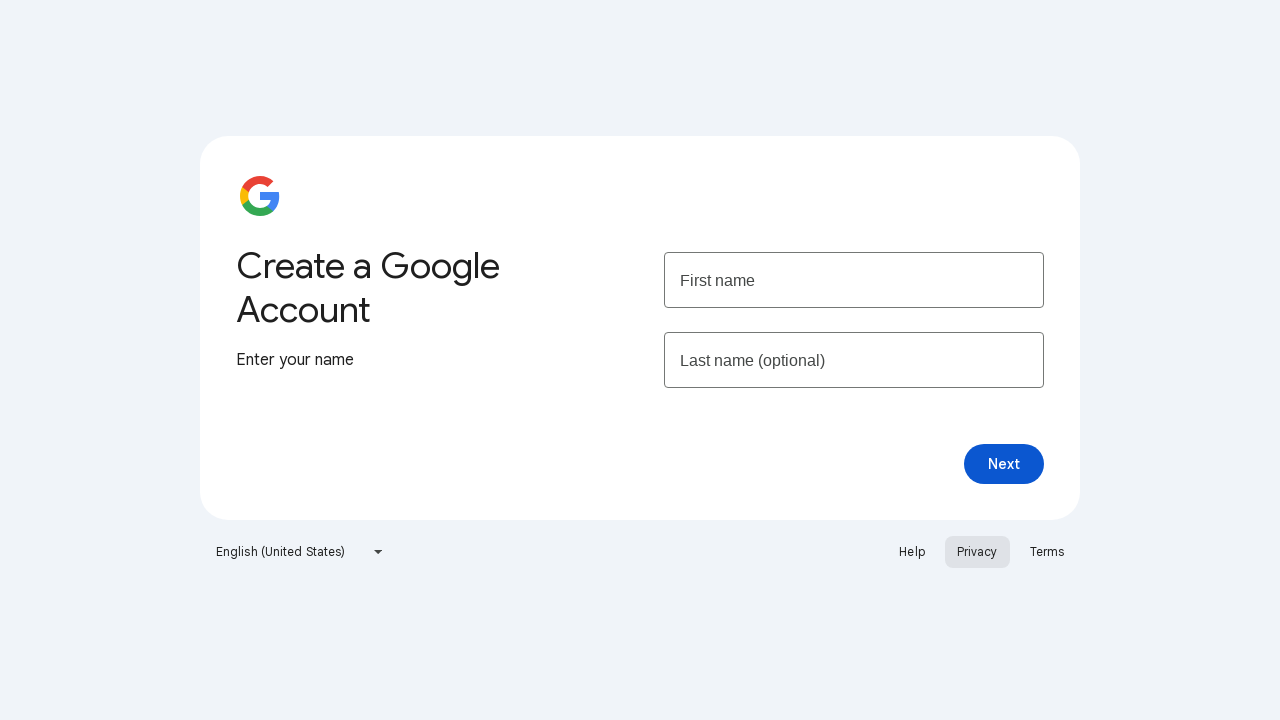